Tests date picker functionality by entering a date value and submitting with Enter key

Starting URL: https://formy-project.herokuapp.com/datepicker

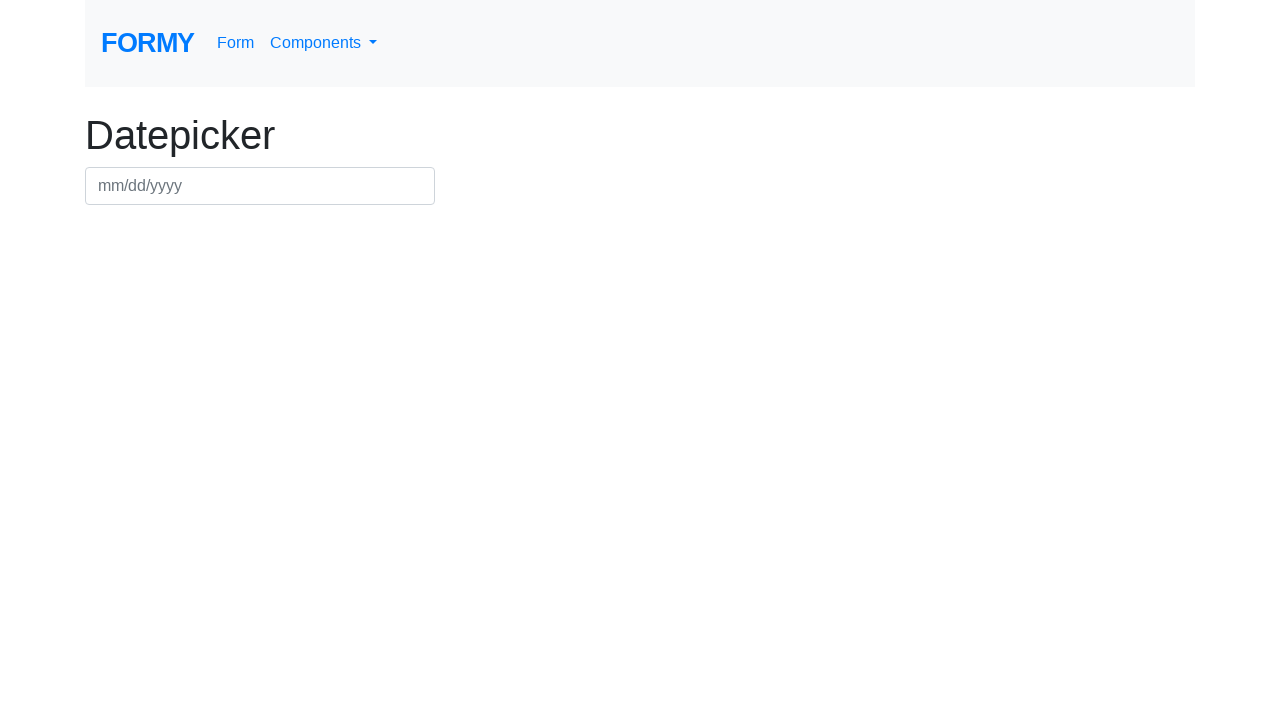

Filled date picker field with 03/15/2024 on #datepicker
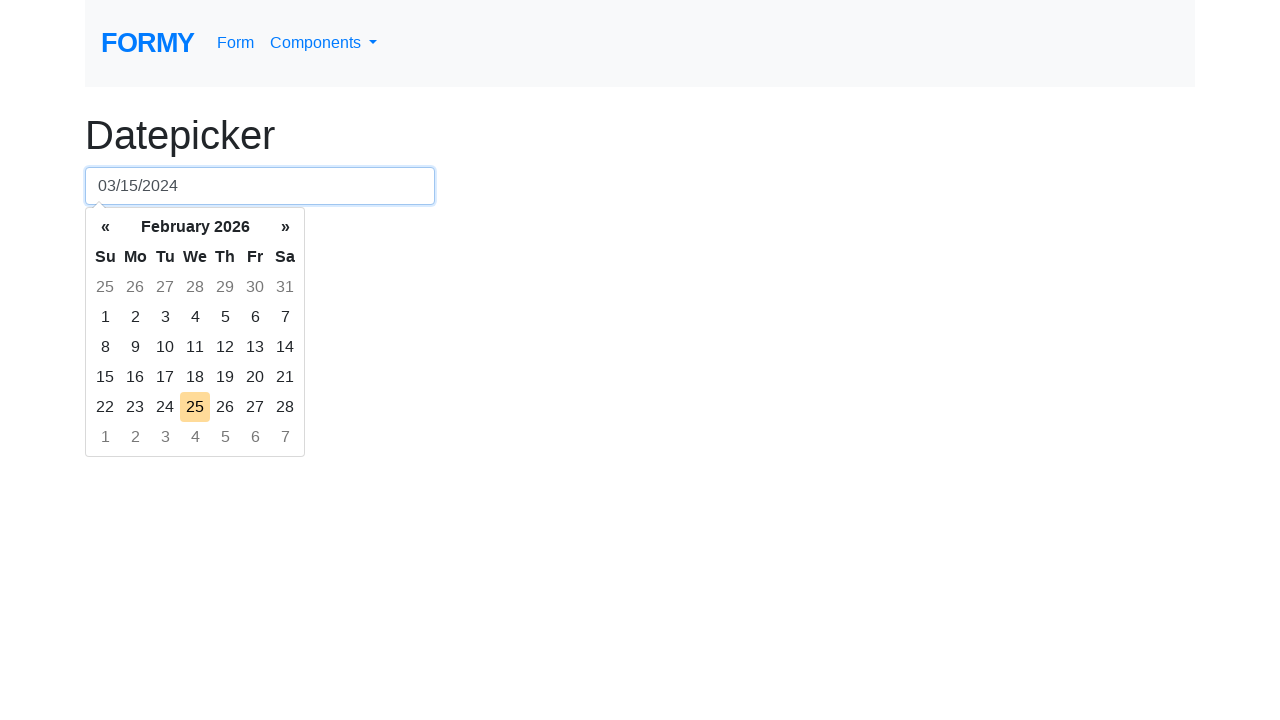

Pressed Enter key to submit date picker on #datepicker
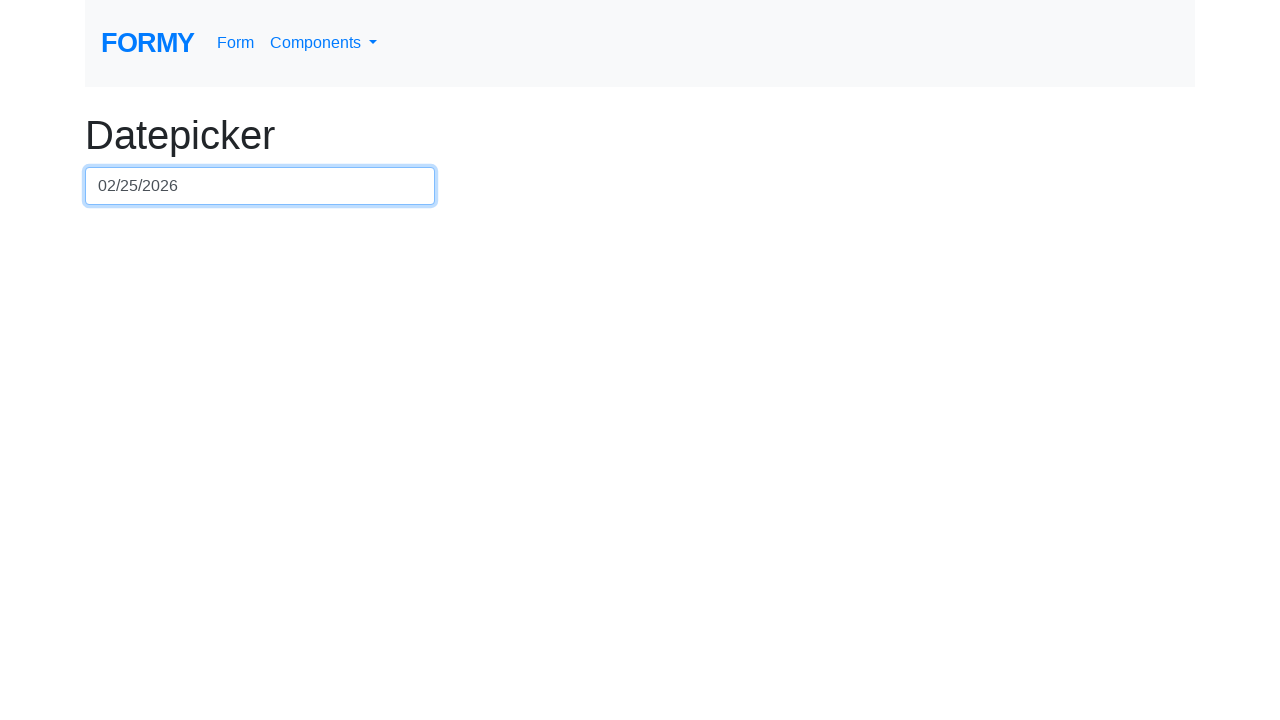

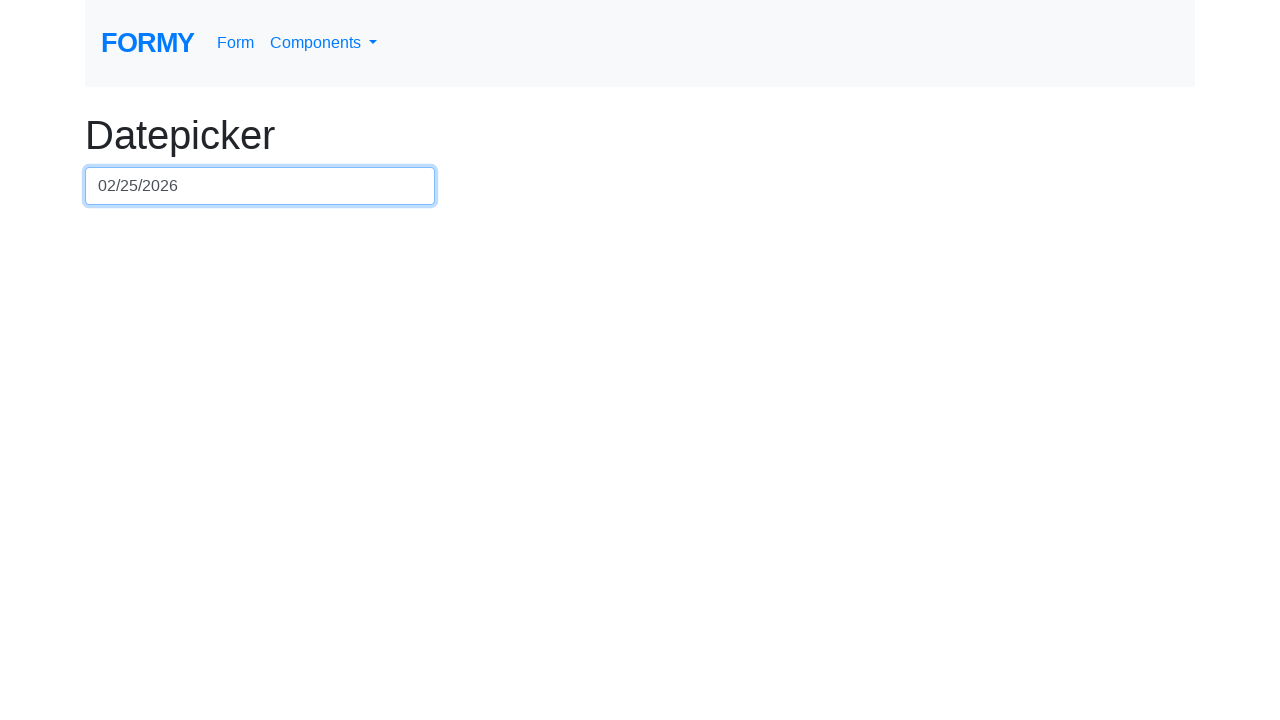